Tests the search functionality on Python.org by entering "pycon" in the search box and submitting the search form

Starting URL: https://www.python.org

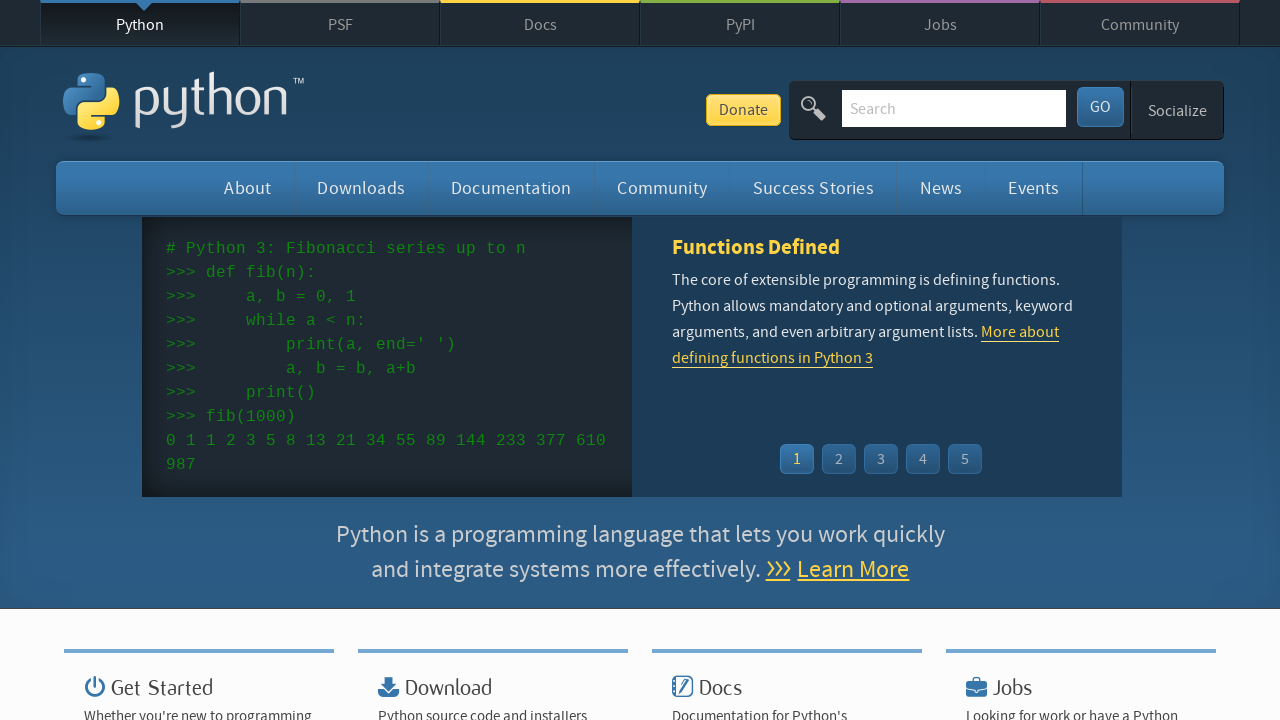

Filled search box with 'pycon' on input[name='q']
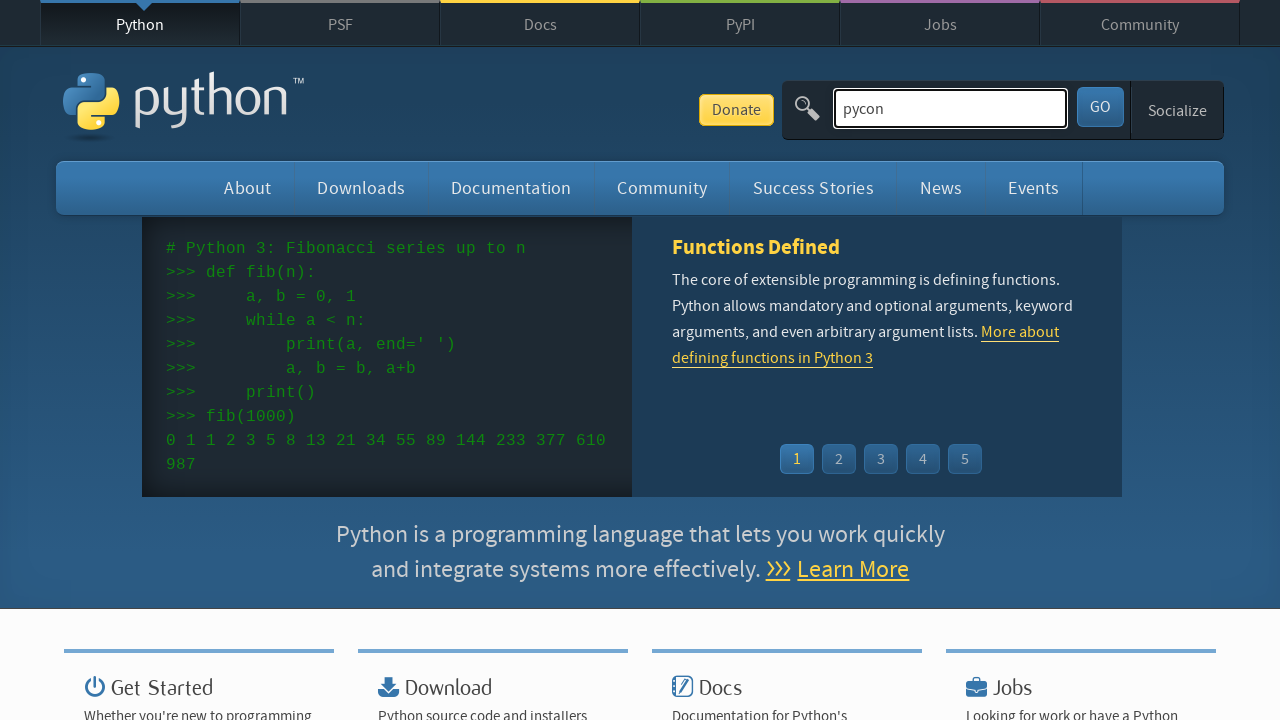

Pressed Enter to submit the search form on input[name='q']
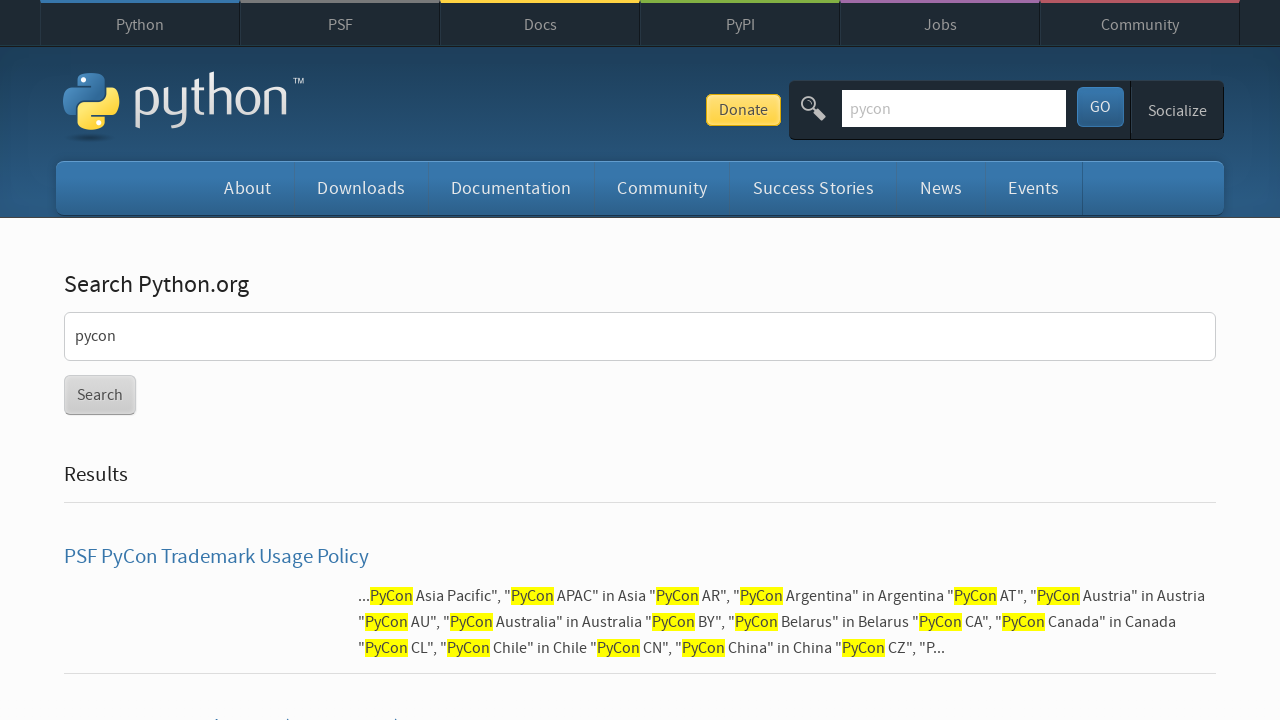

Search results page loaded successfully
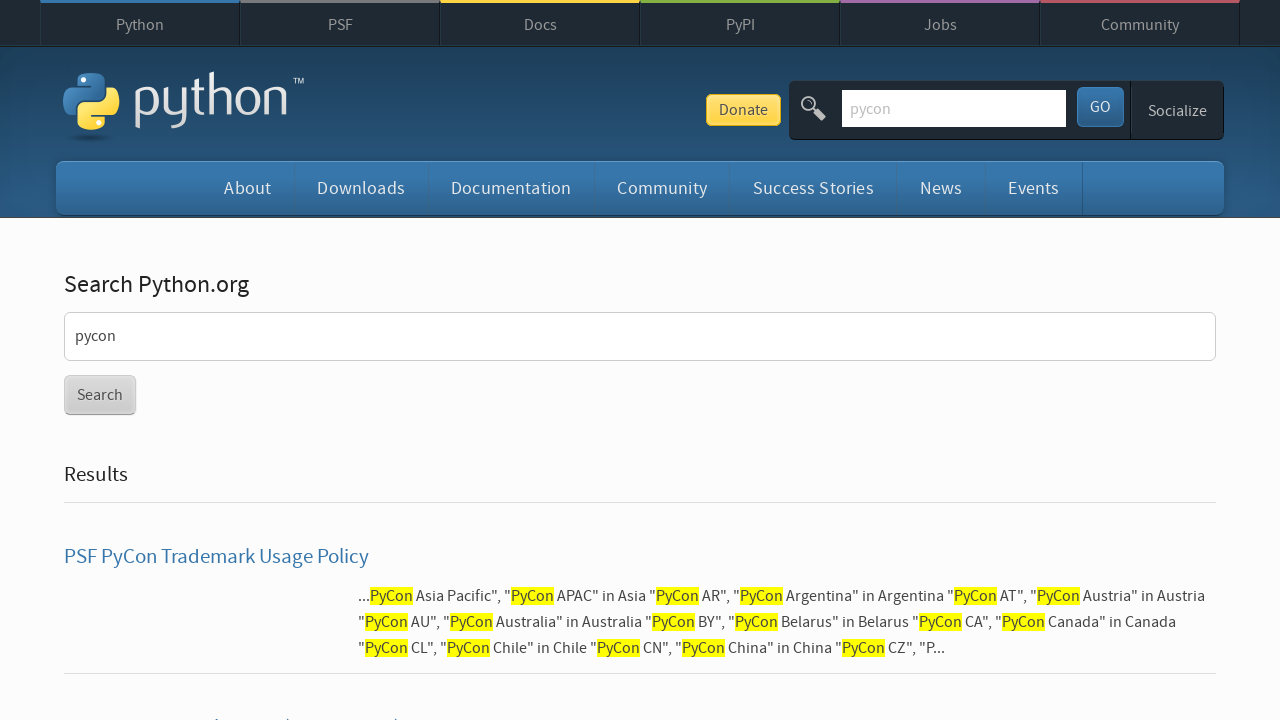

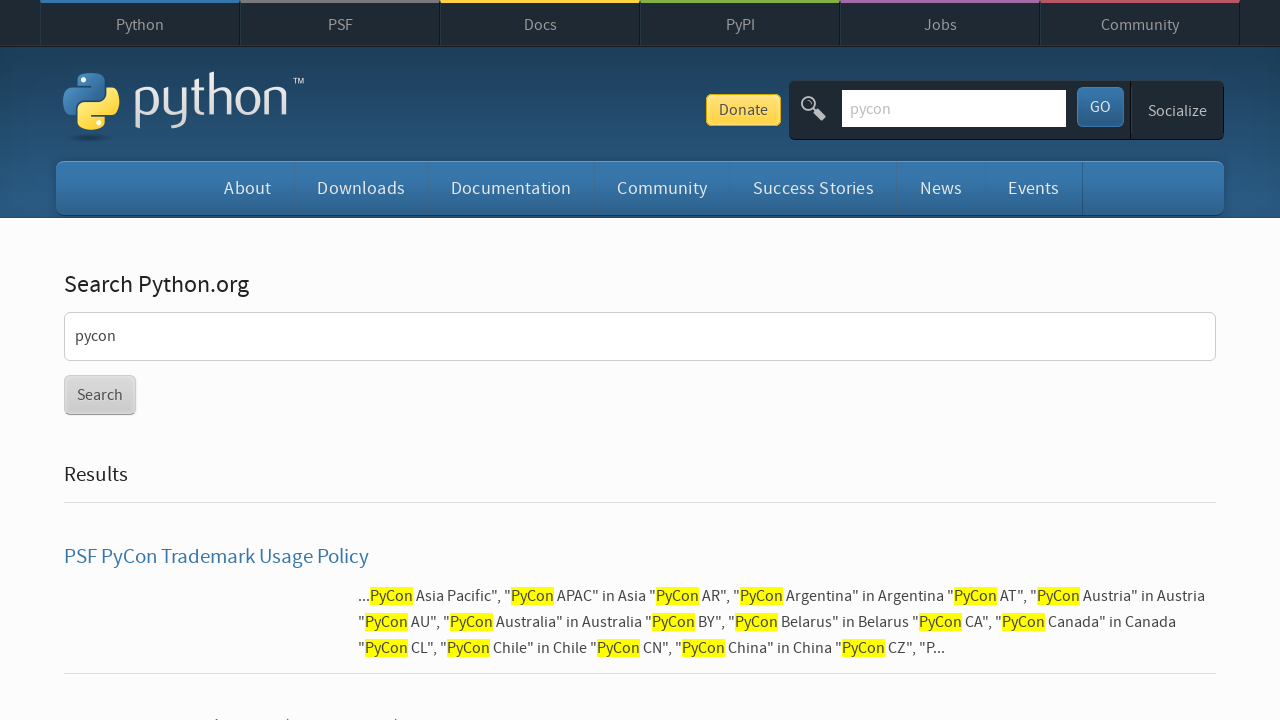